Tests dropdown selection functionality on a registration form by selecting the "Android" option from the Skills dropdown menu

Starting URL: http://demo.automationtesting.in/Register.html

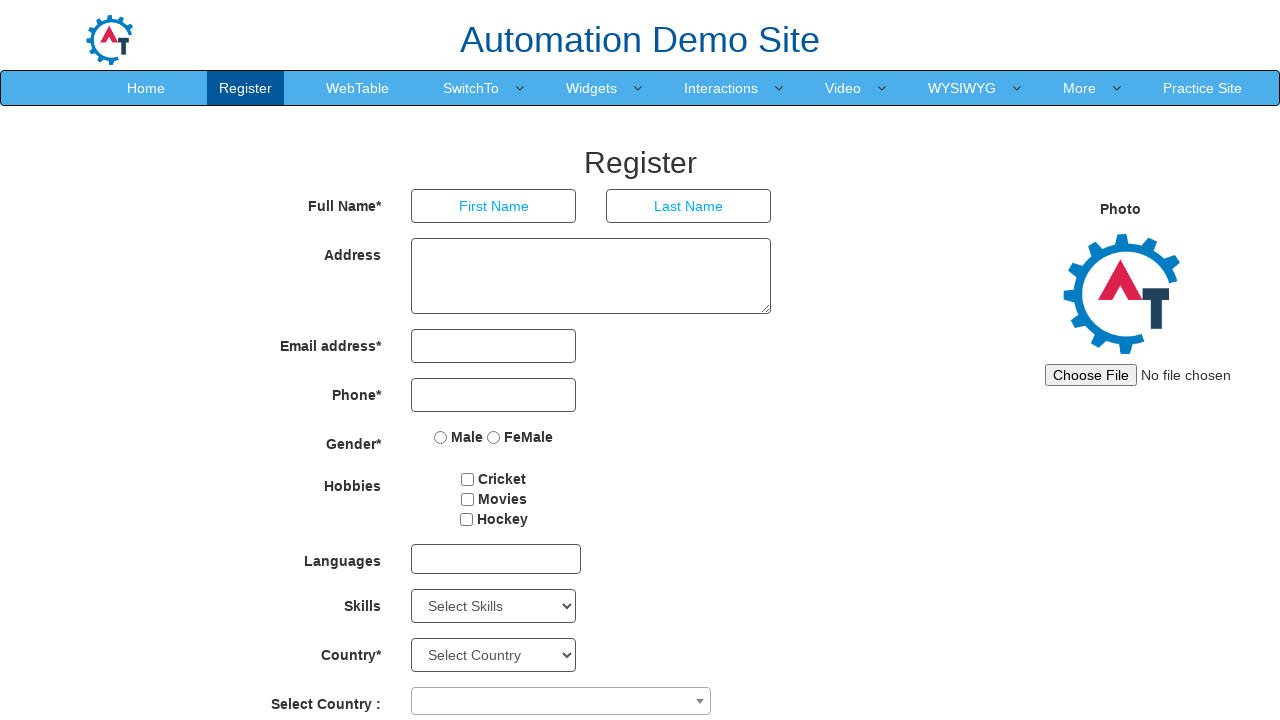

Waited for Skills dropdown to be visible
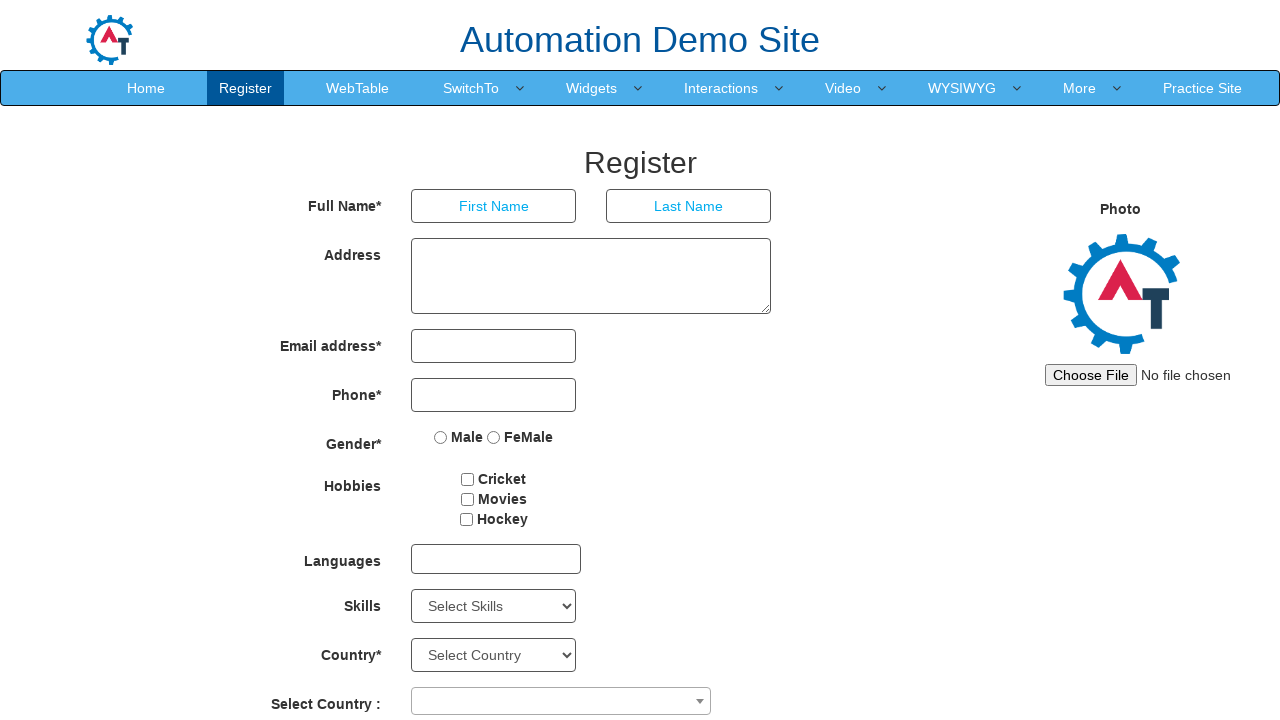

Selected 'Android' option from the Skills dropdown menu on select#Skills
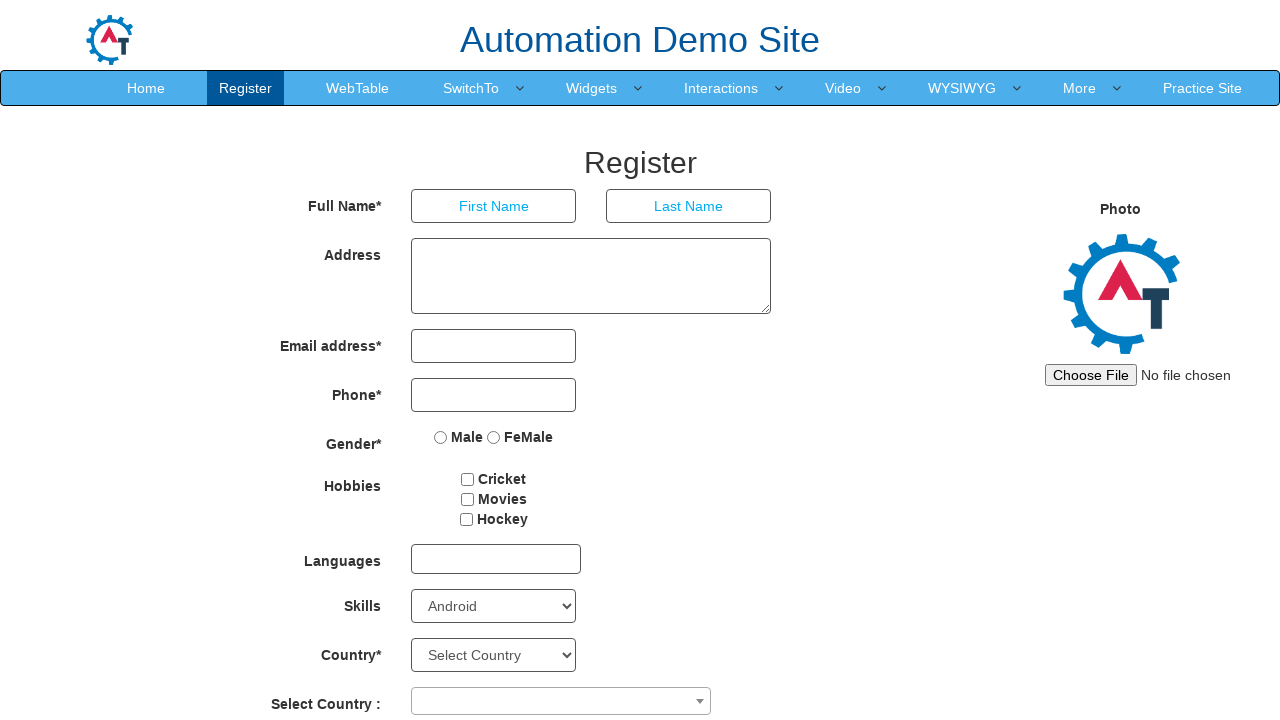

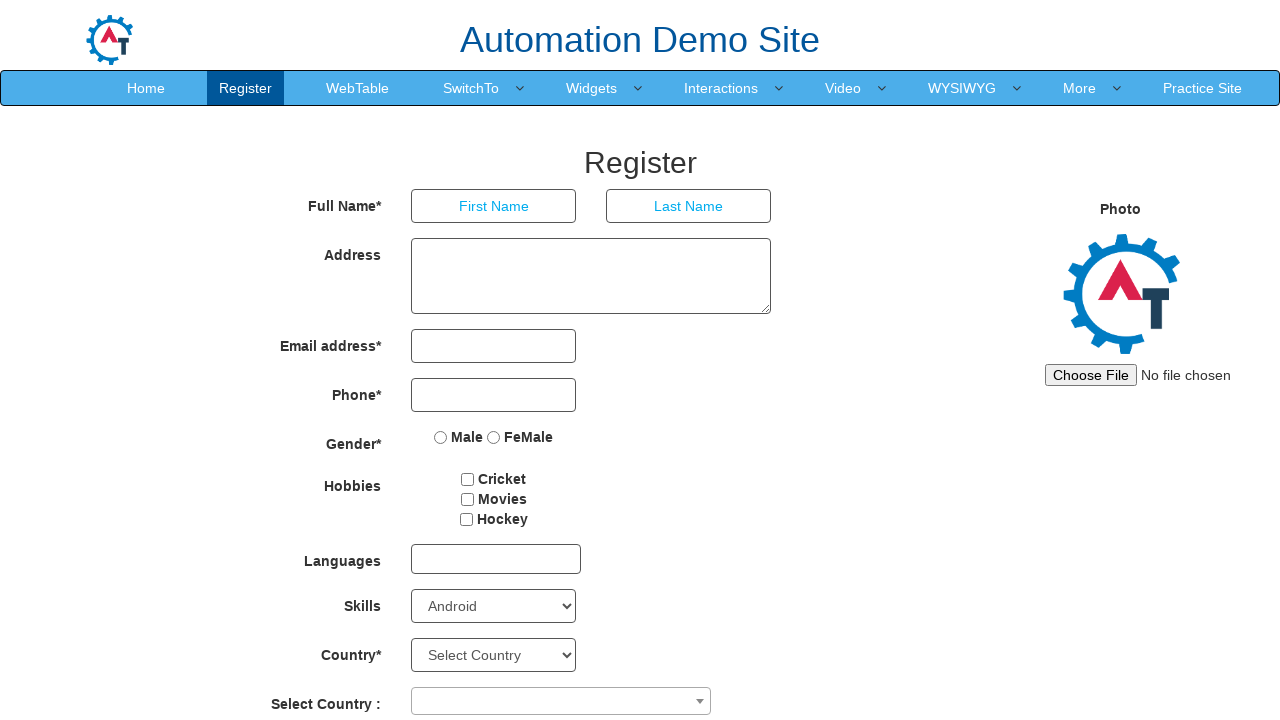